Tests alert handling functionality by interacting with different types of JavaScript alerts (alert, confirm, and prompt), verifying their messages and the page's response to different actions.

Starting URL: https://www.hyrtutorials.com/p/alertsdemo.html

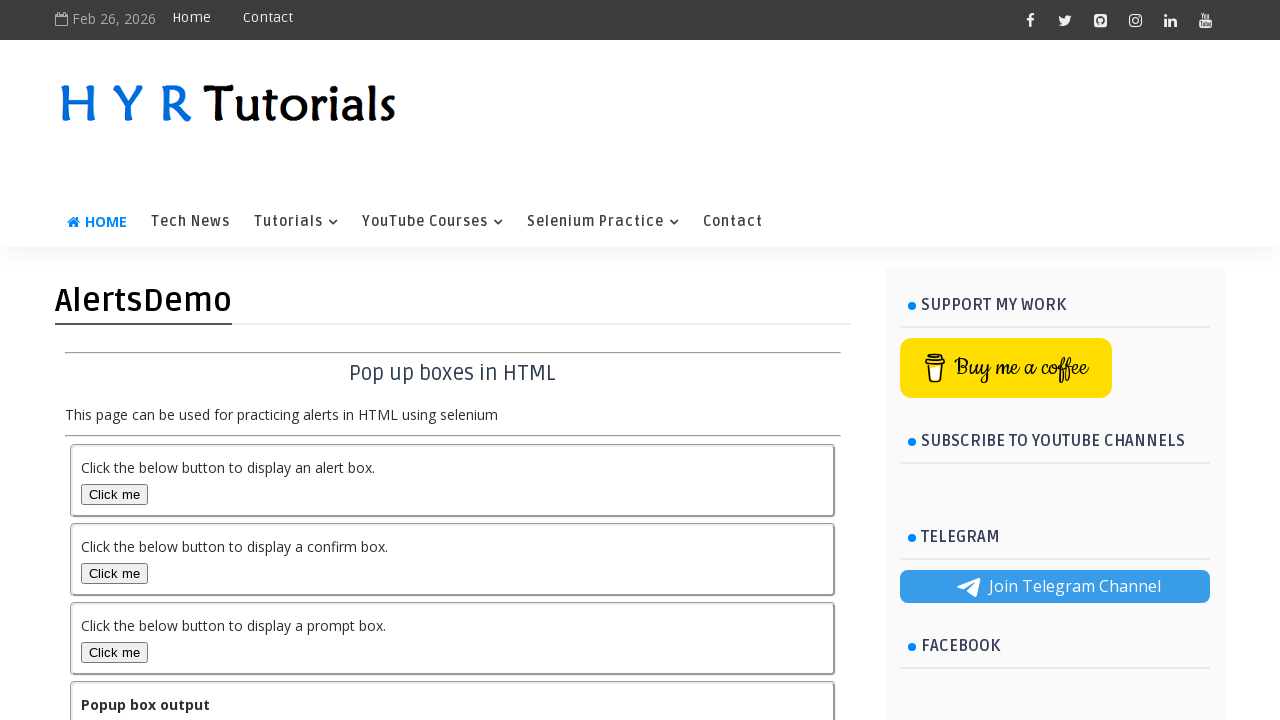

Clicked alert box button at (114, 494) on #alertBox
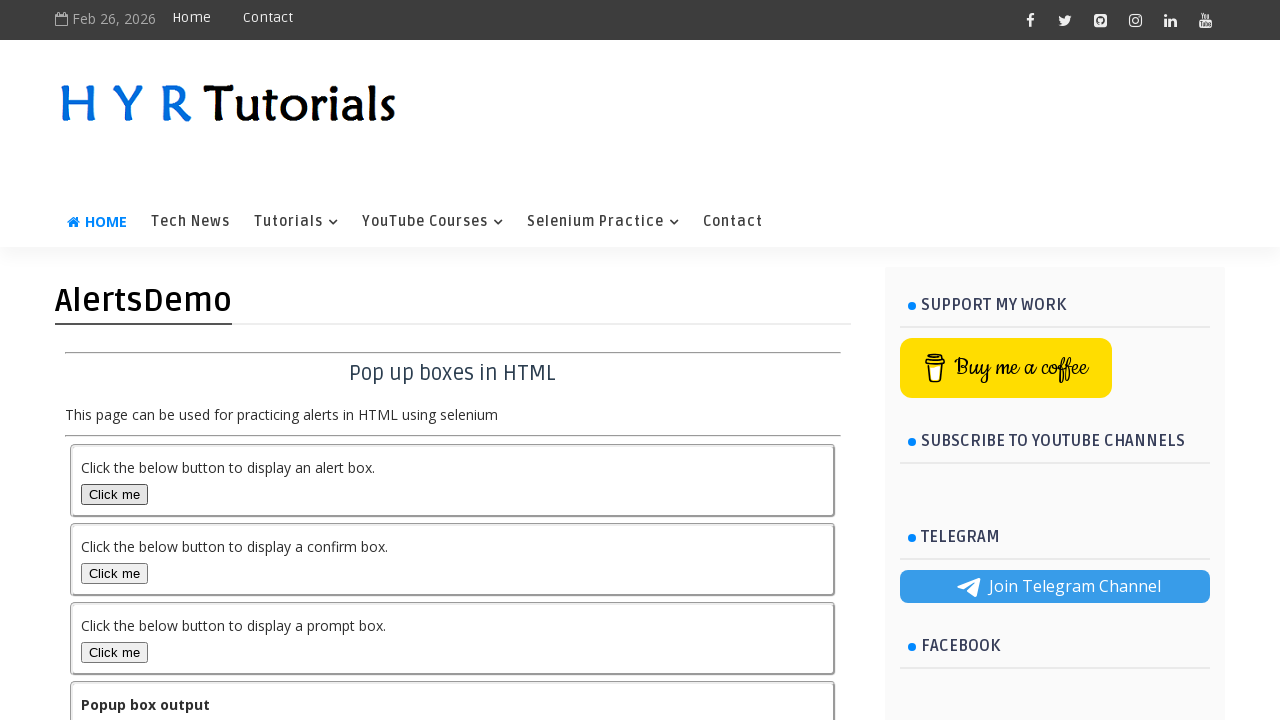

Set up dialog handler to accept alert
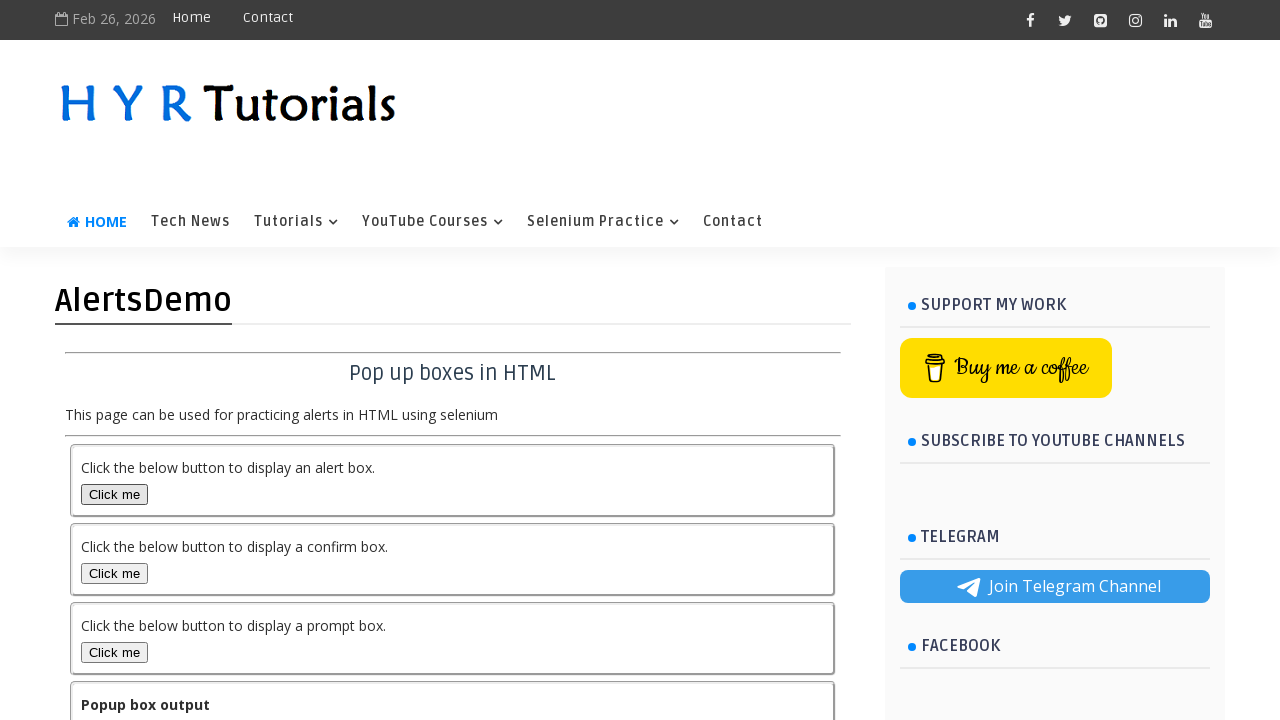

Waited for alert to be processed
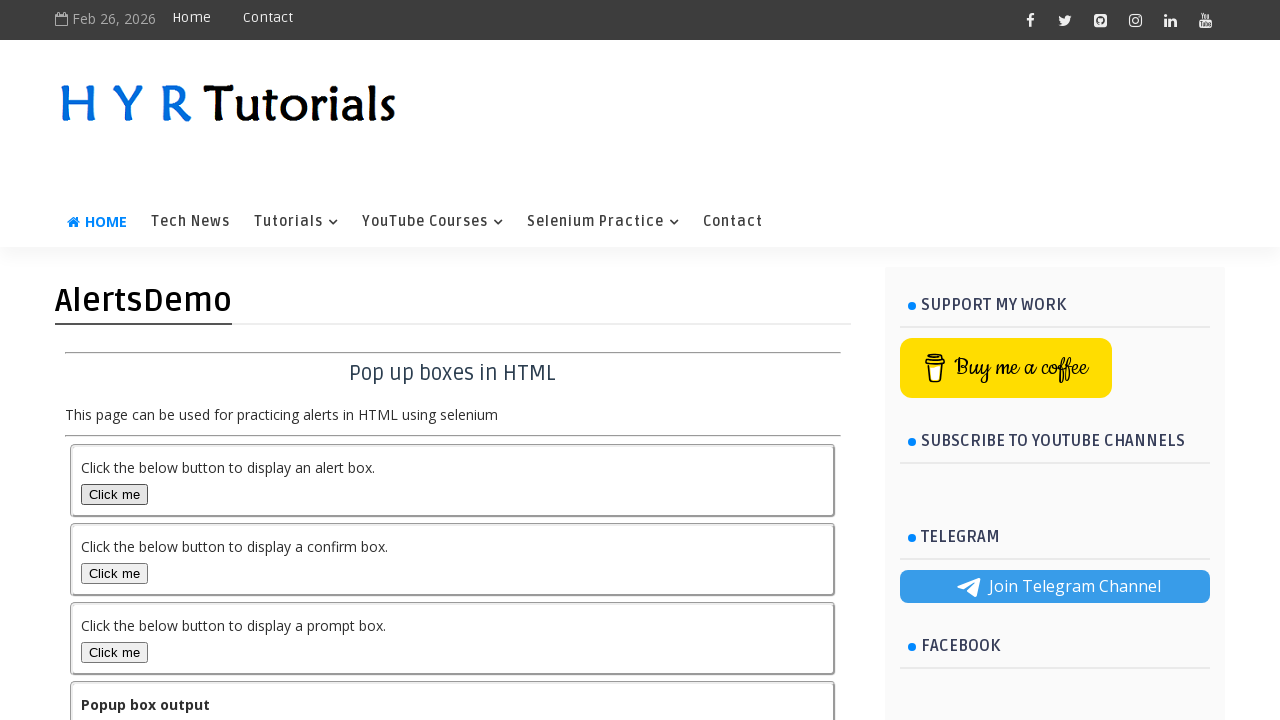

Clicked confirm box button at (114, 573) on #confirmBox
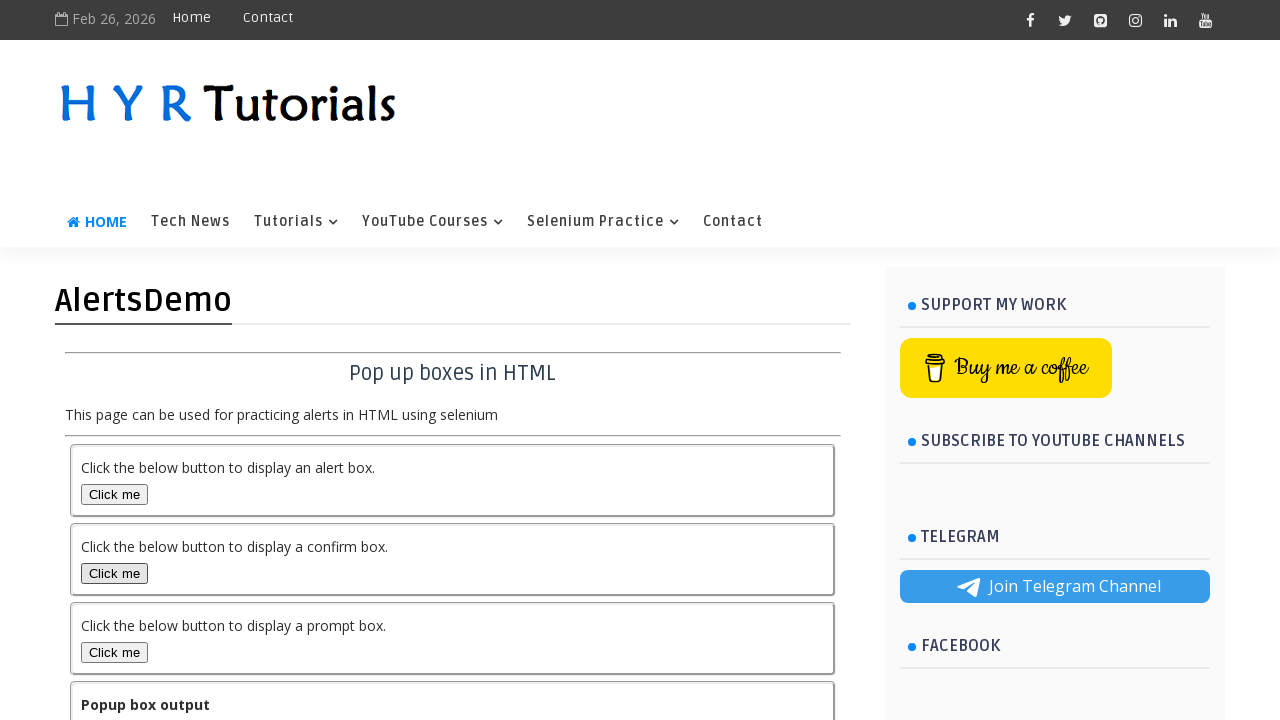

Set up dialog handler to dismiss confirm dialog
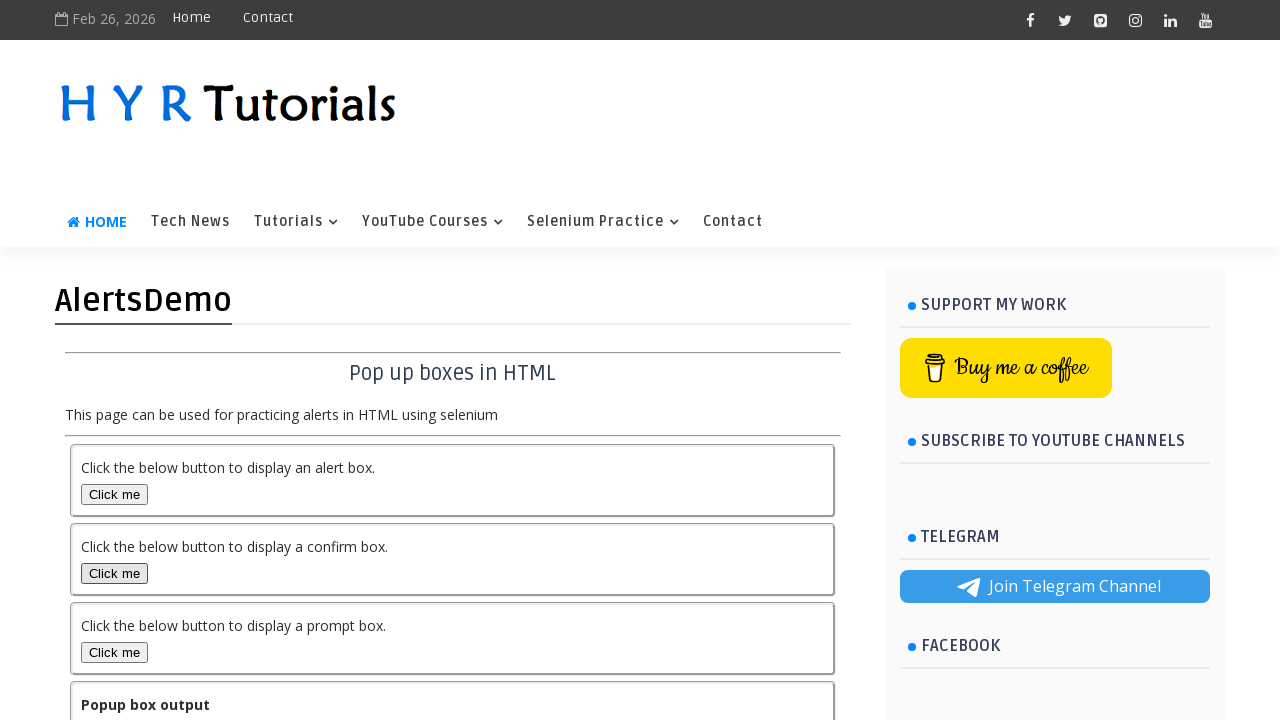

Waited for confirm dialog to be processed
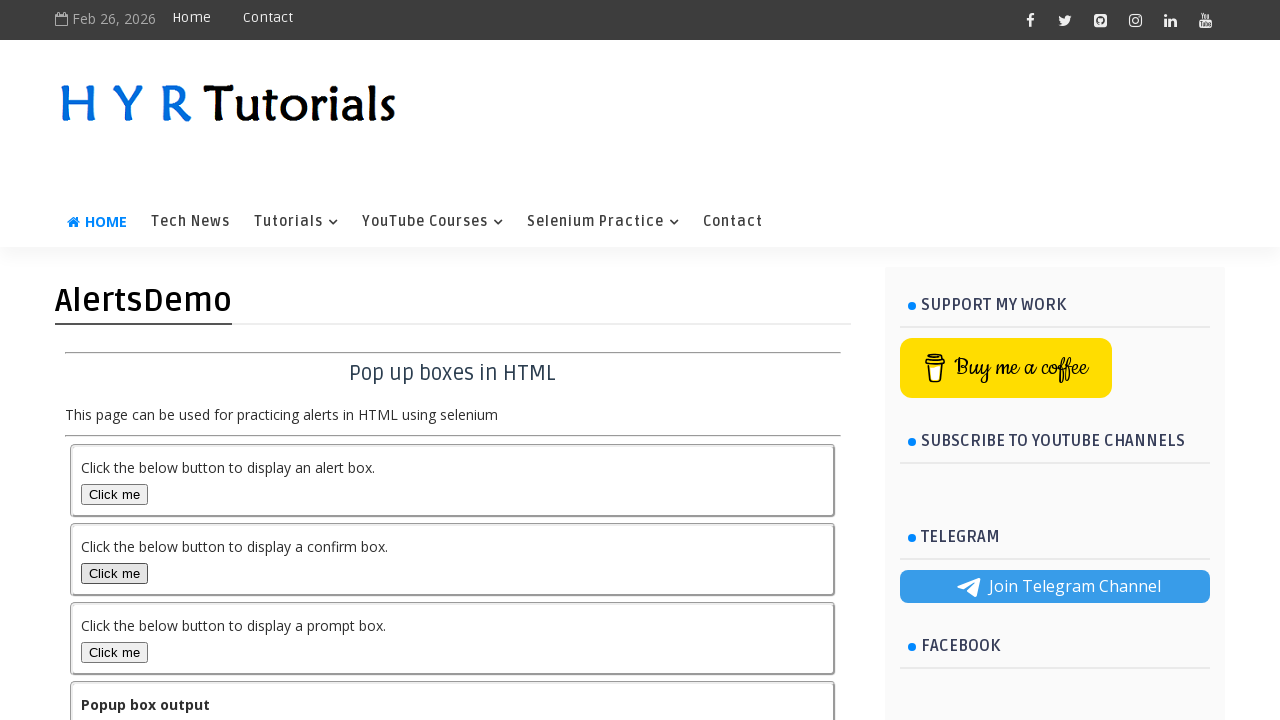

Clicked prompt box button at (114, 652) on #promptBox
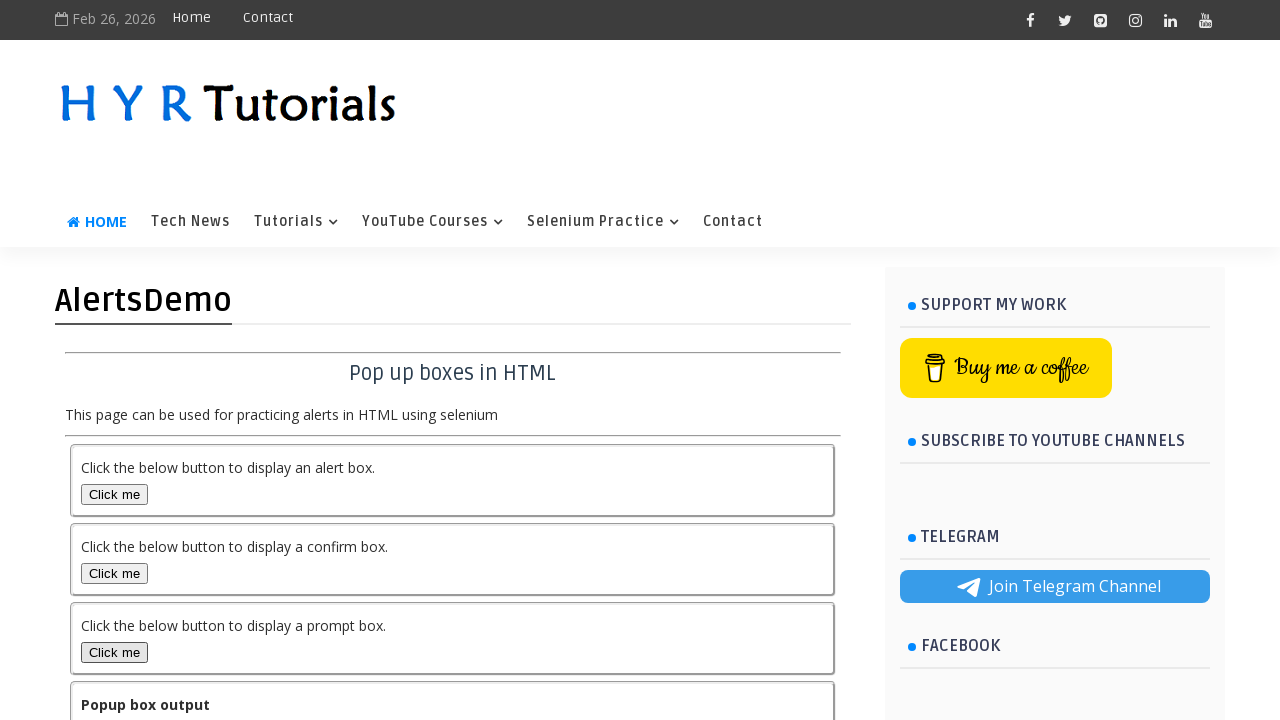

Set up dialog handler to accept prompt with text 'Nataliya'
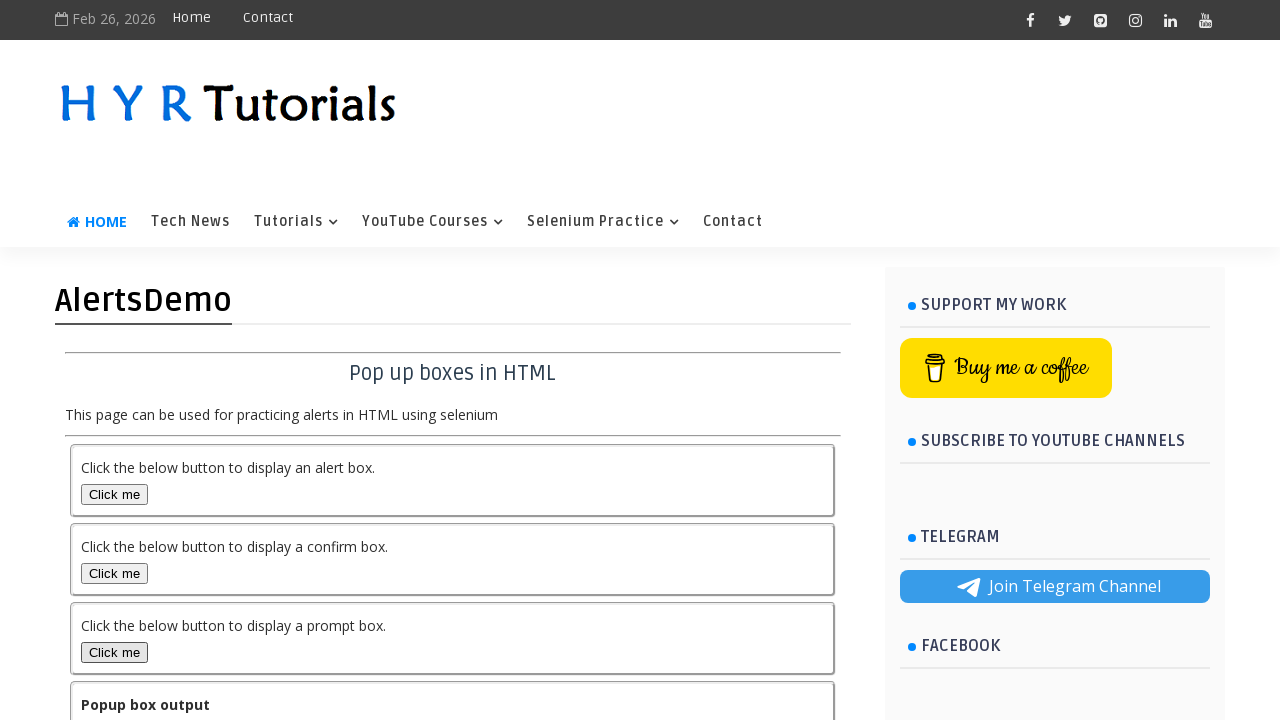

Waited for prompt dialog to be processed
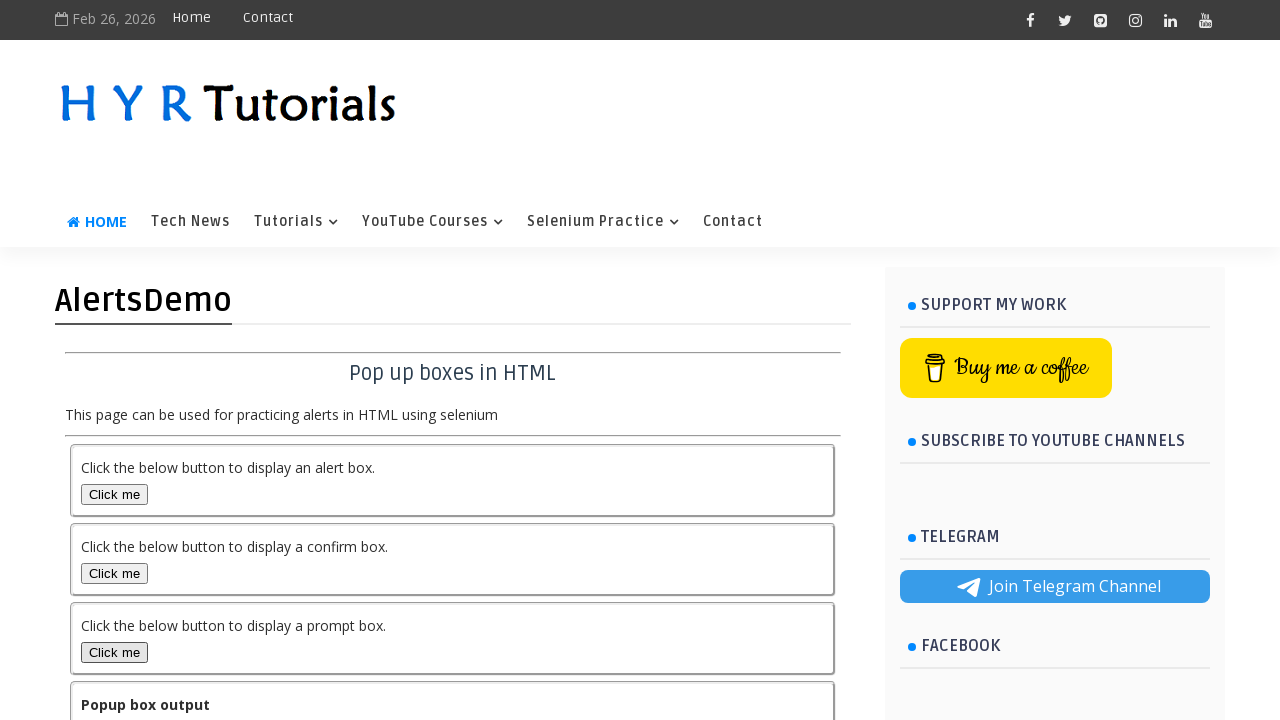

Verified output message is displayed
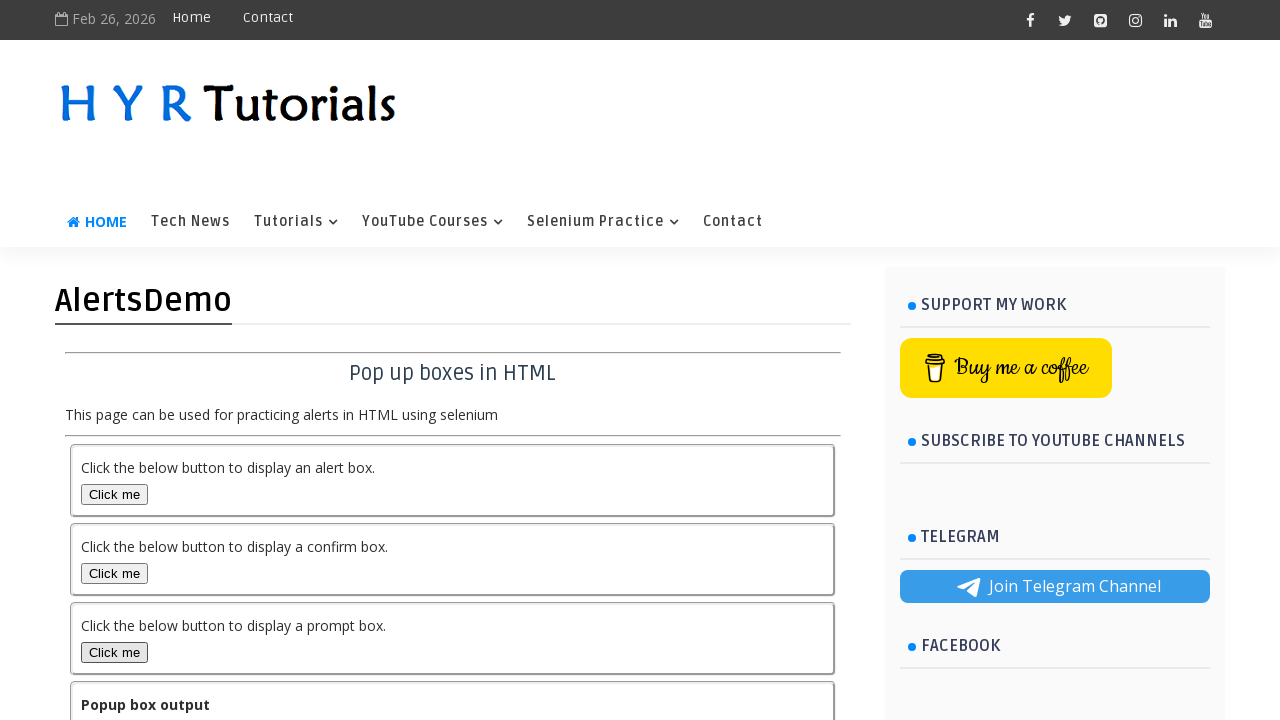

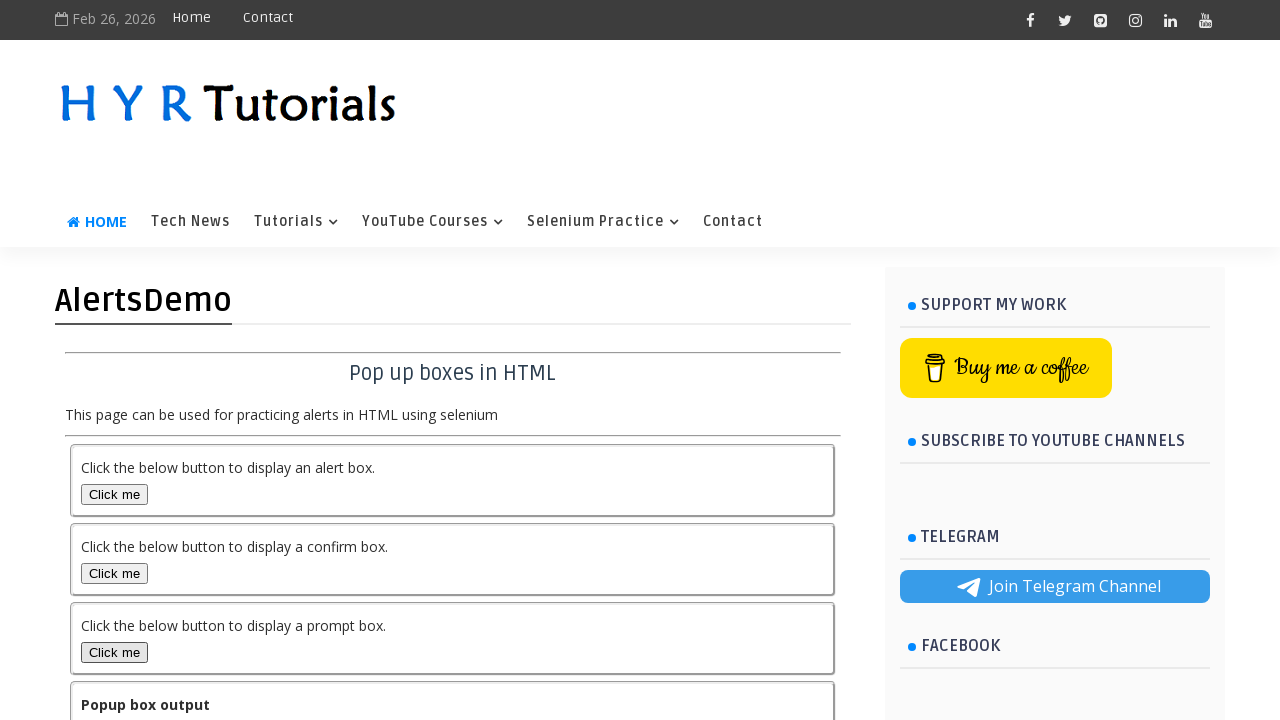